Tests the calculator with parameterized data for addition (1+1=2) and subtraction (1-1=0) operations

Starting URL: https://juliemr.github.io/protractor-demo/

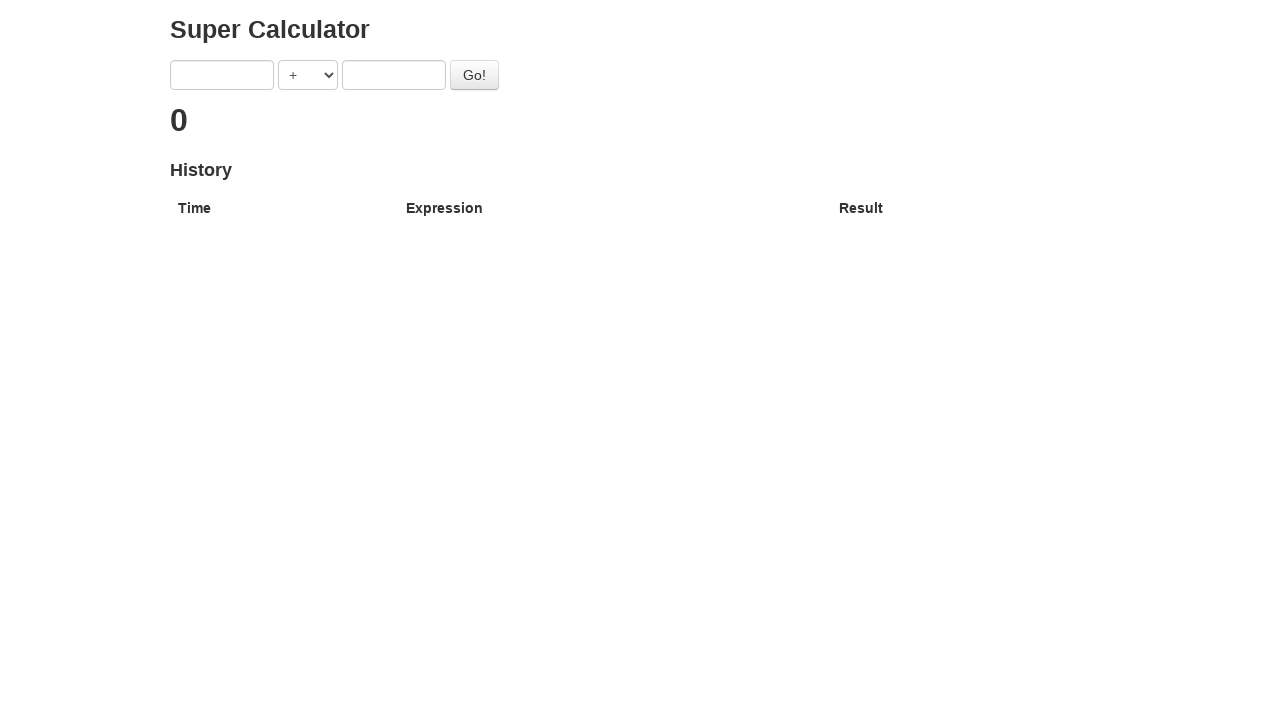

Cleared first input field on input[ng-model='first']
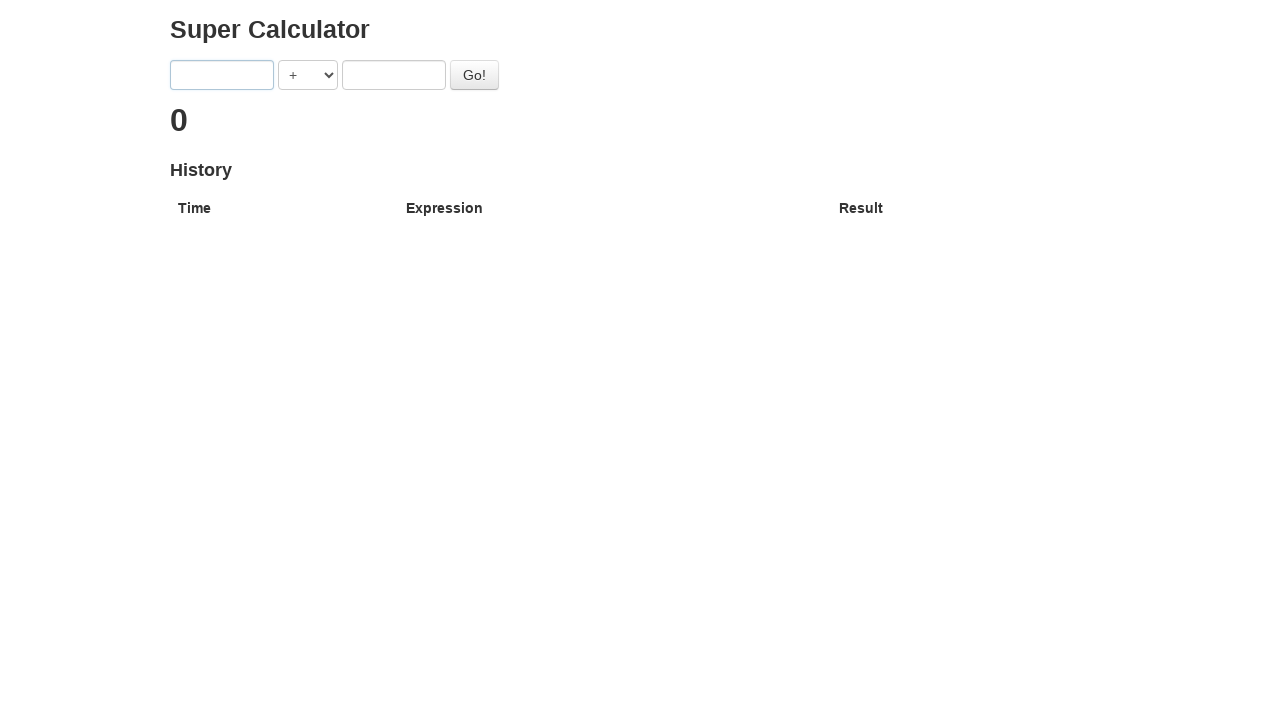

Filled first input field with '1' on input[ng-model='first']
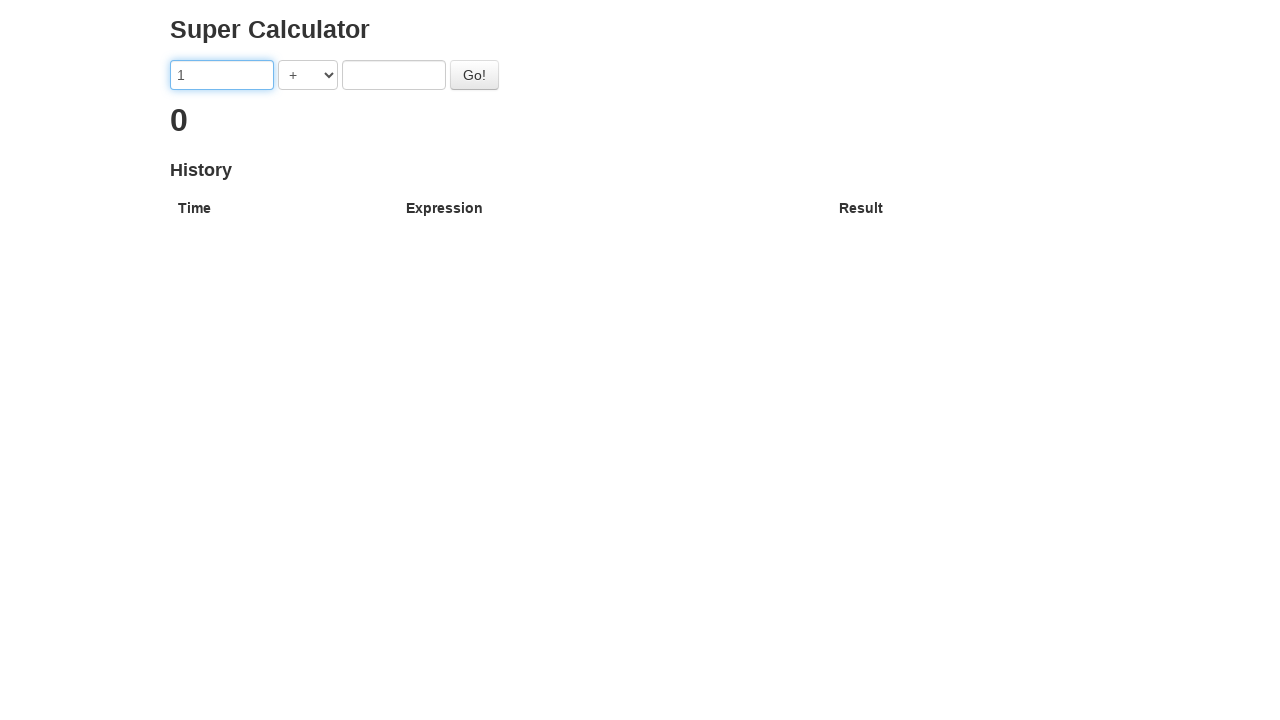

Cleared second input field on input[ng-model='second']
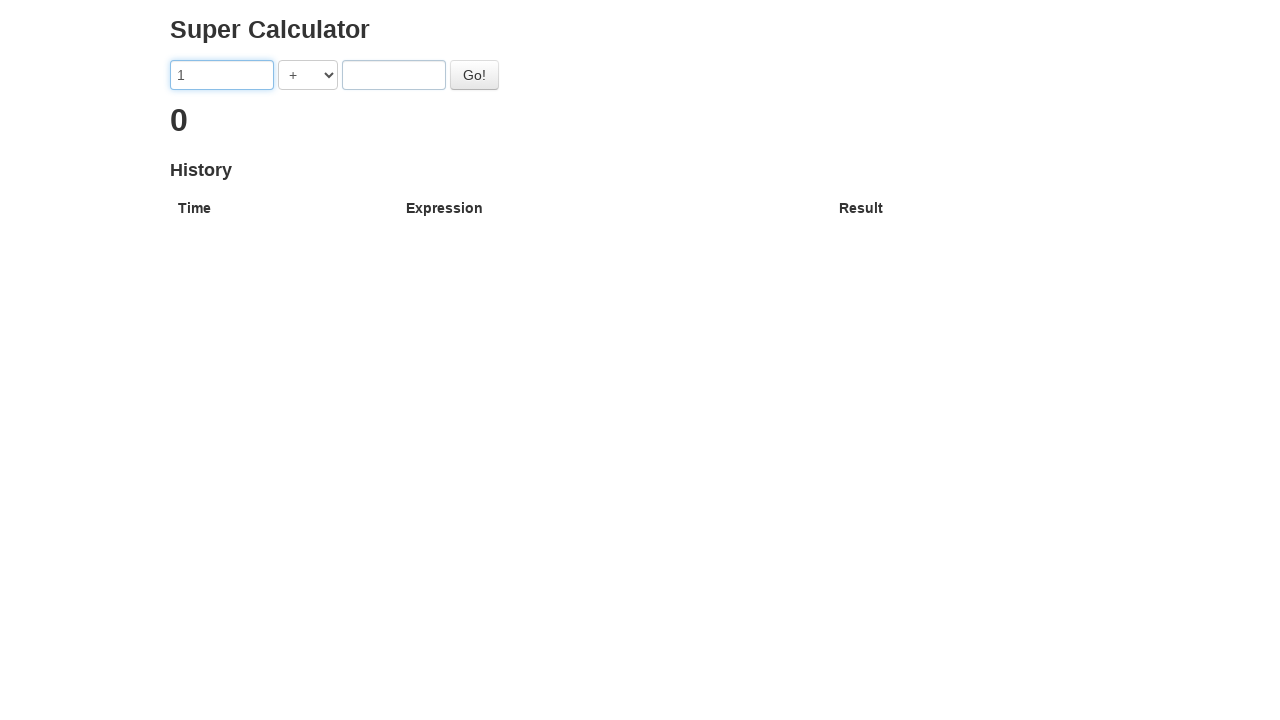

Filled second input field with '1' on input[ng-model='second']
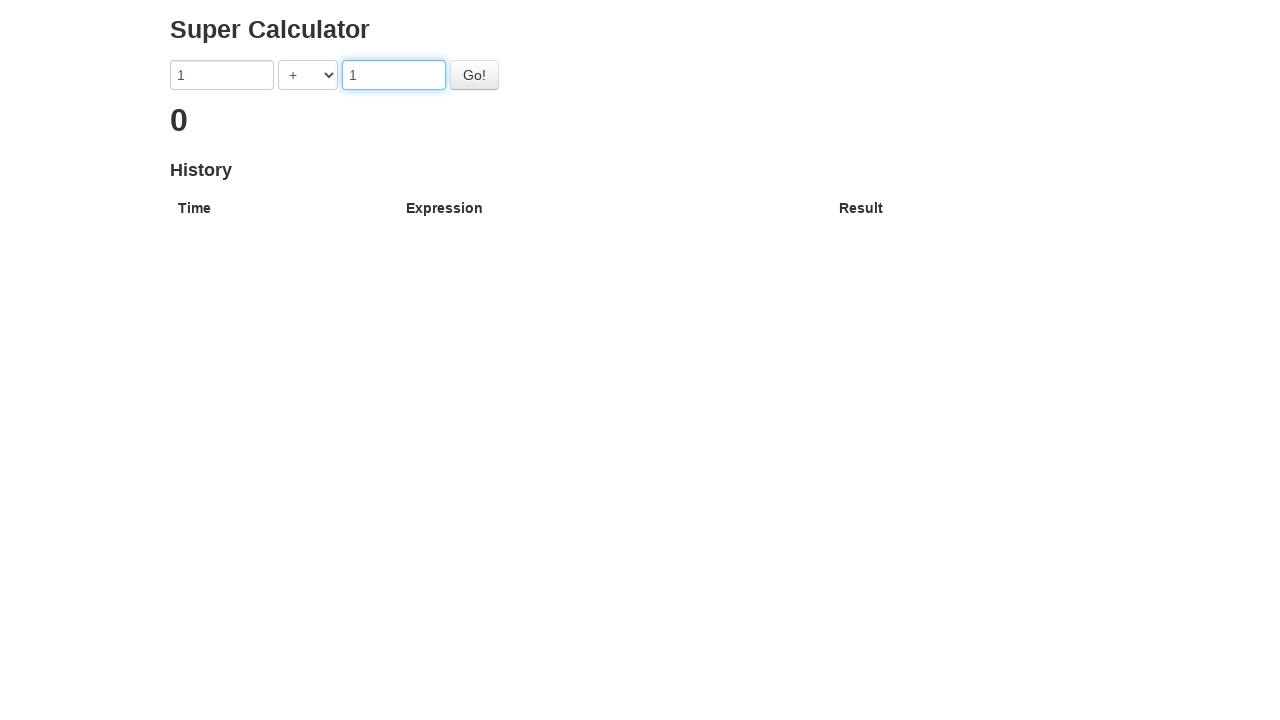

Selected addition operator '+' on select
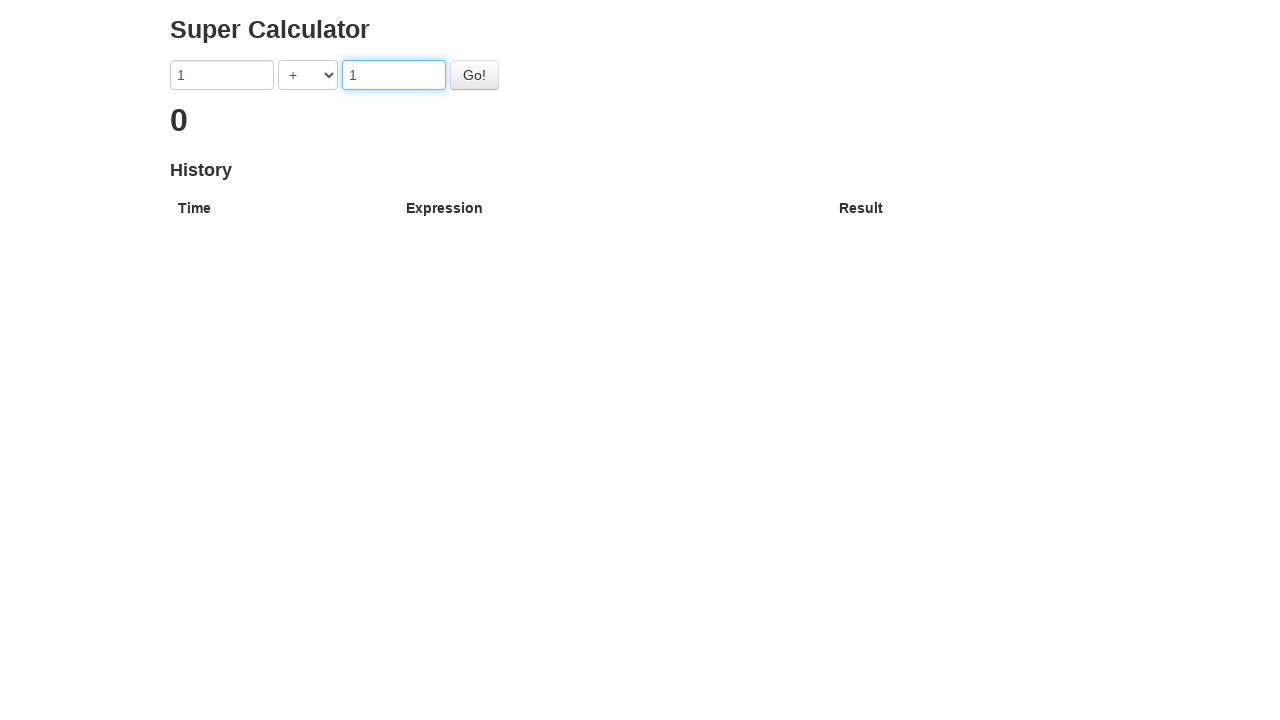

Clicked calculate button for addition test at (474, 75) on button
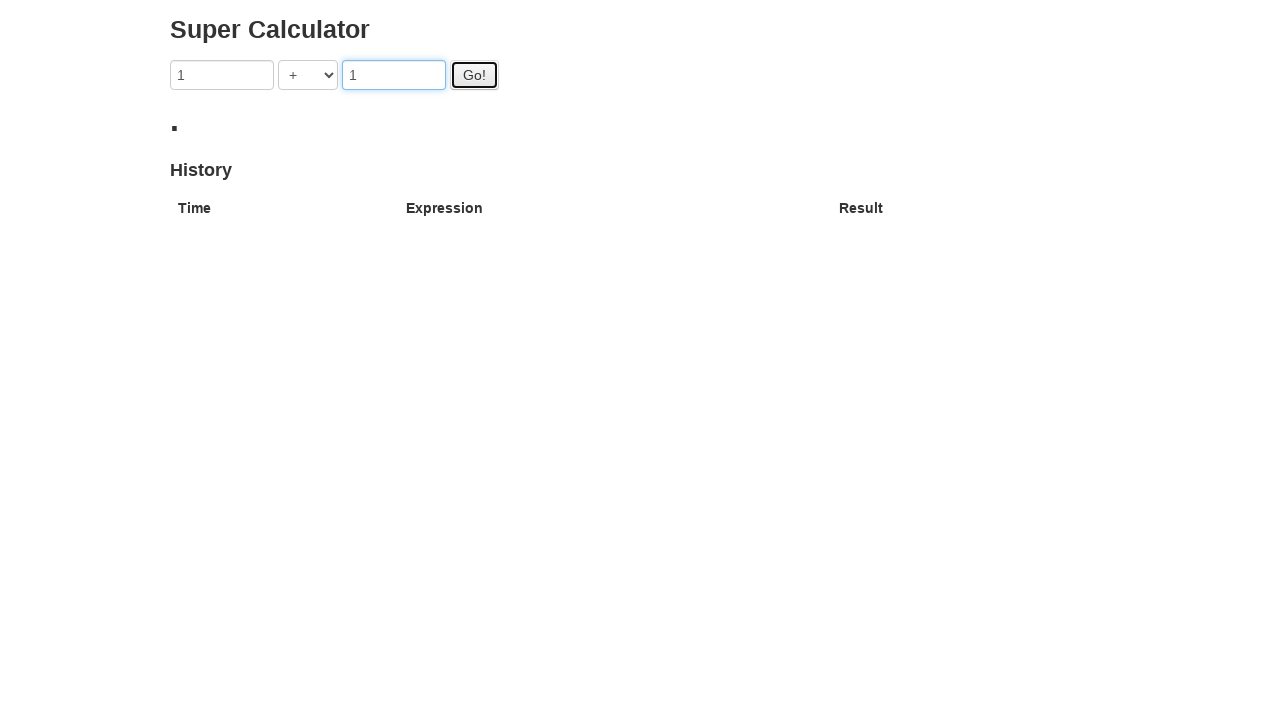

Verified addition result: 1 + 1 = 2
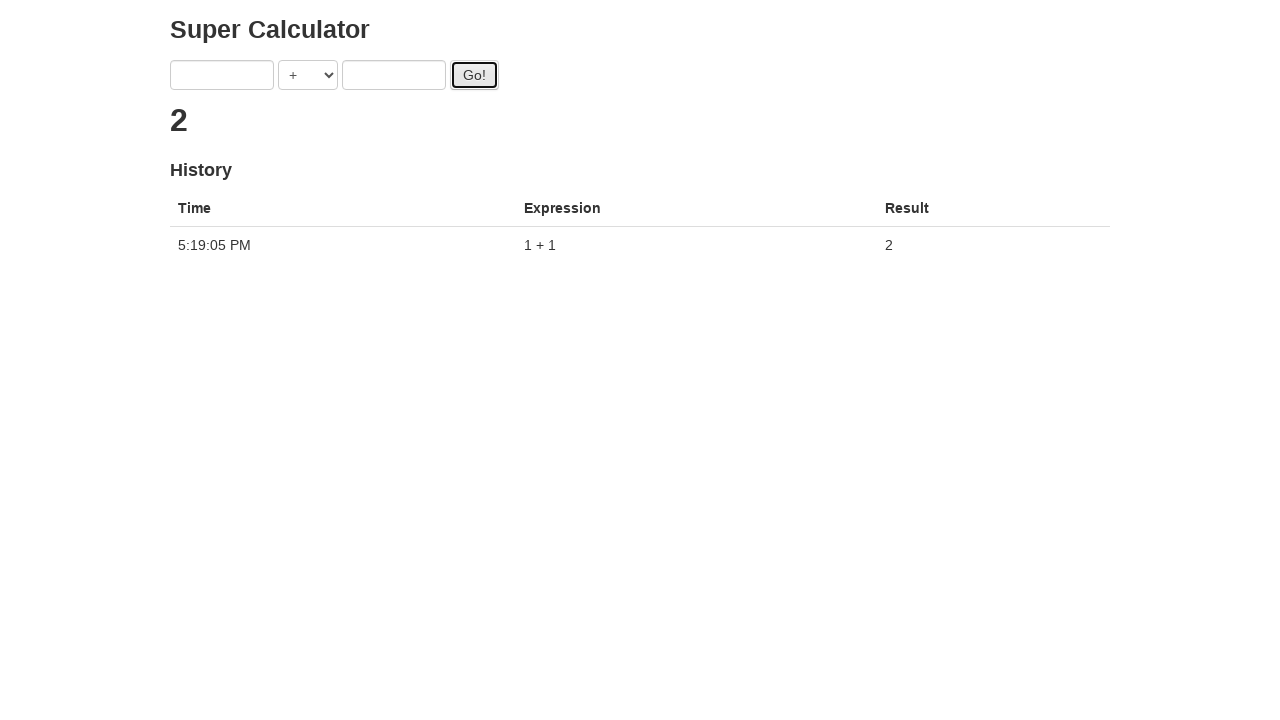

Cleared first input field for subtraction test on input[ng-model='first']
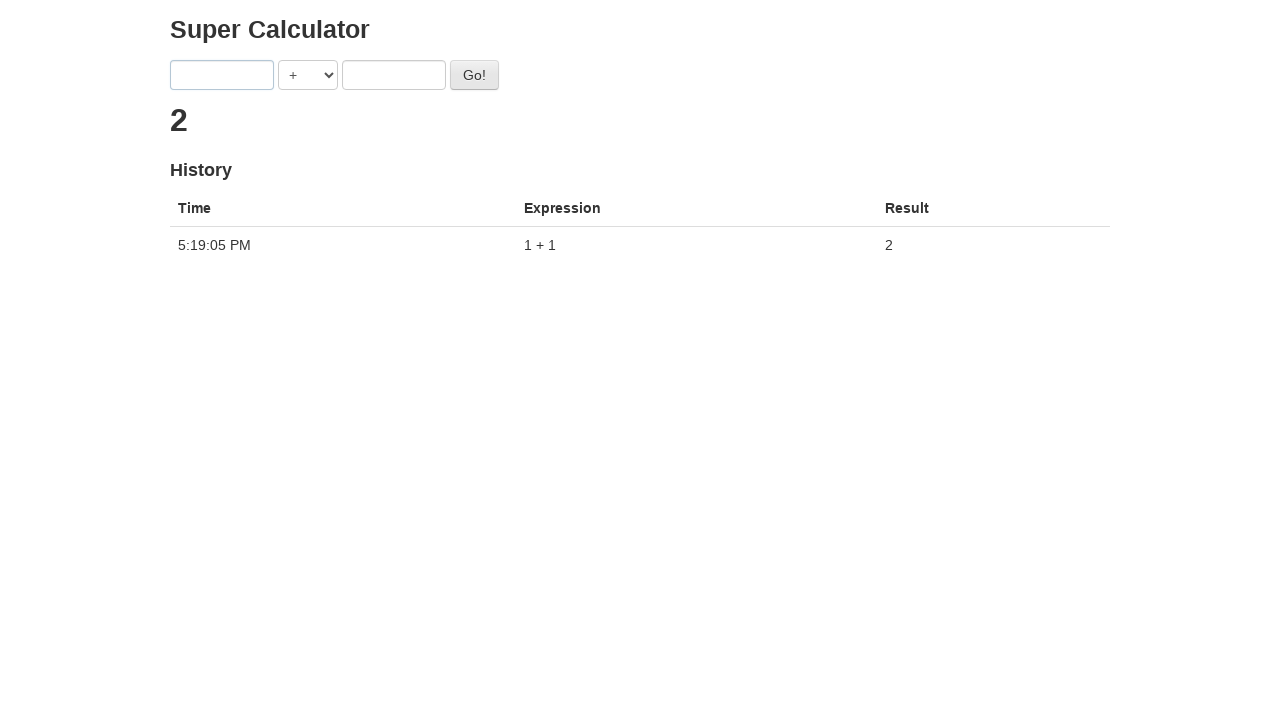

Filled first input field with '1' for subtraction test on input[ng-model='first']
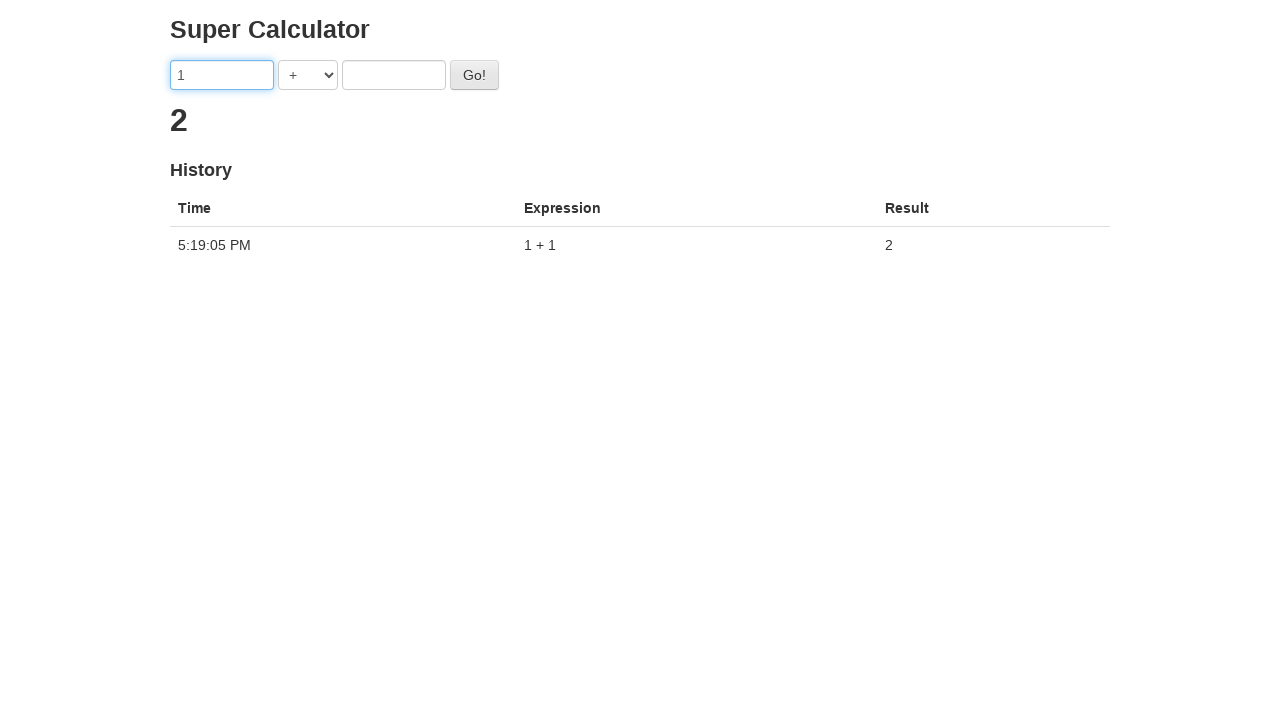

Cleared second input field for subtraction test on input[ng-model='second']
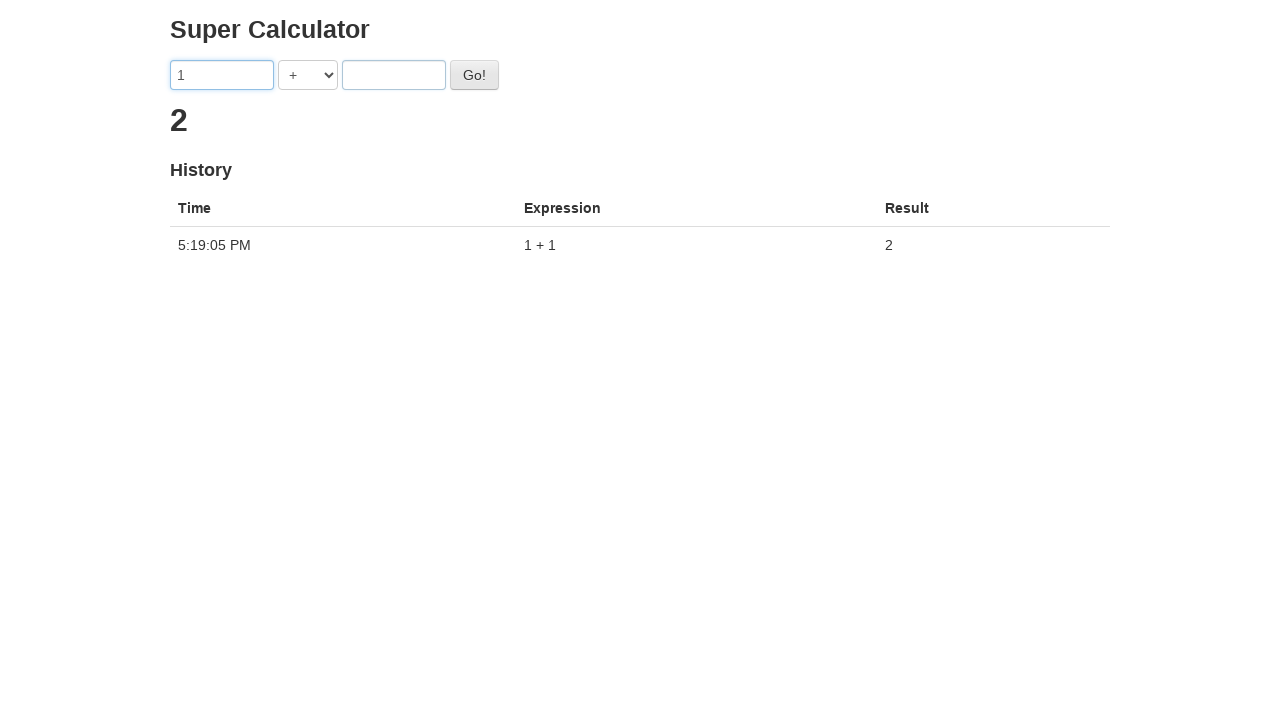

Filled second input field with '1' for subtraction test on input[ng-model='second']
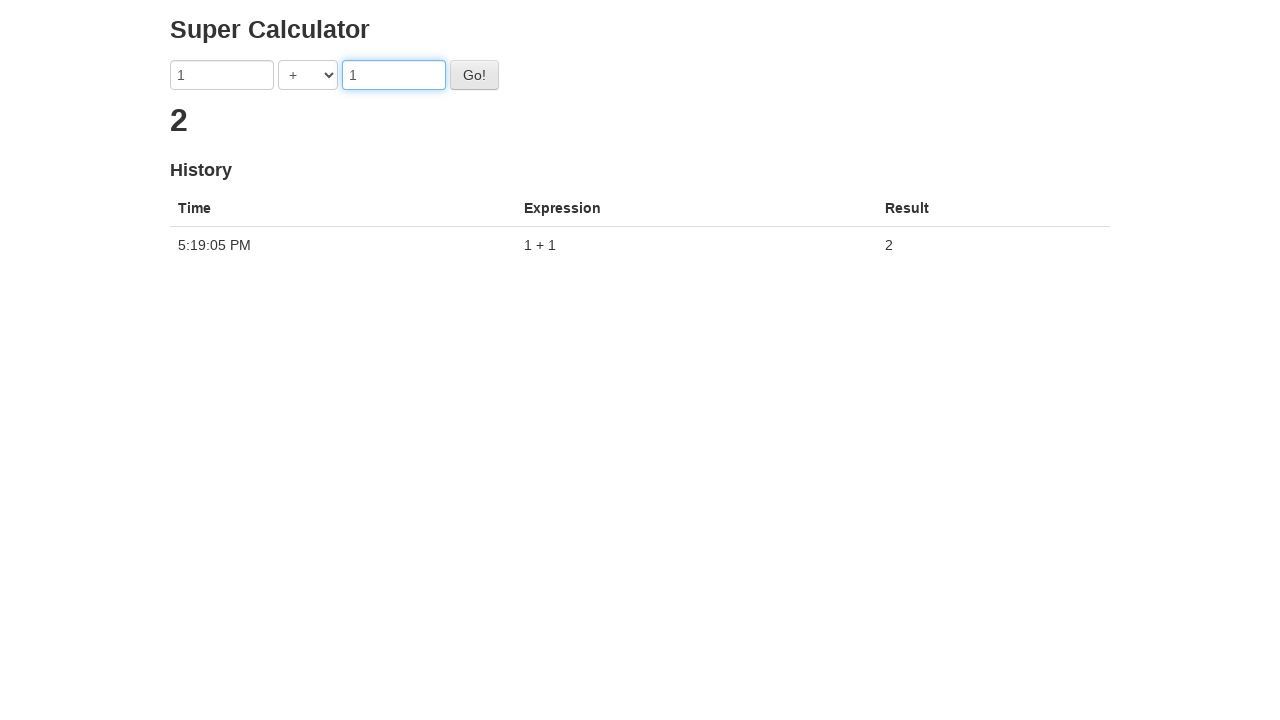

Selected subtraction operator '-' on select
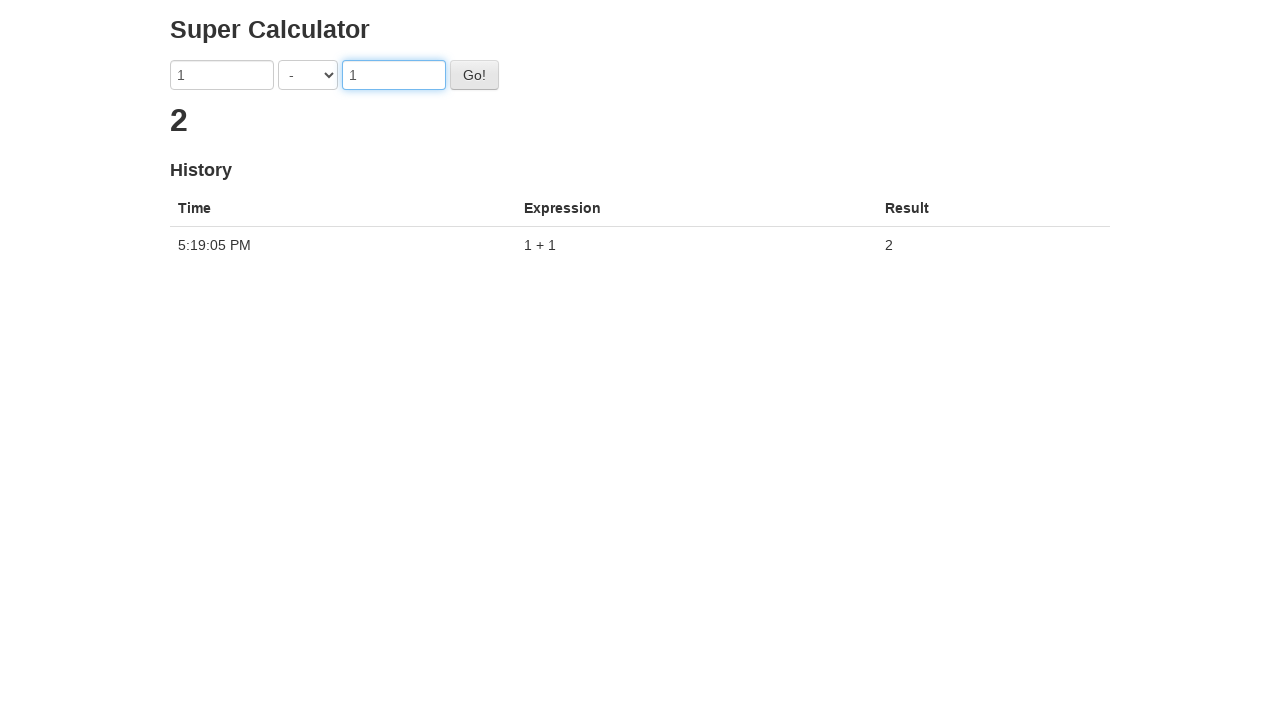

Clicked calculate button for subtraction test at (474, 75) on button
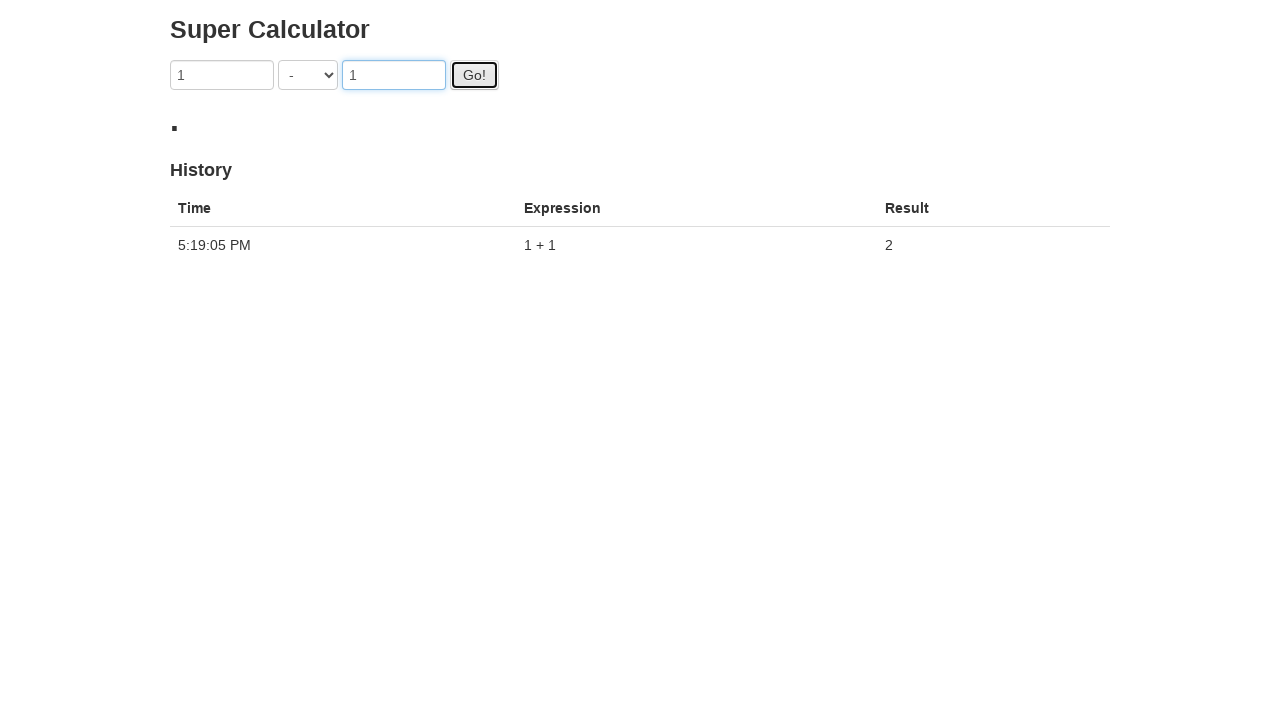

Verified subtraction result: 1 - 1 = 0
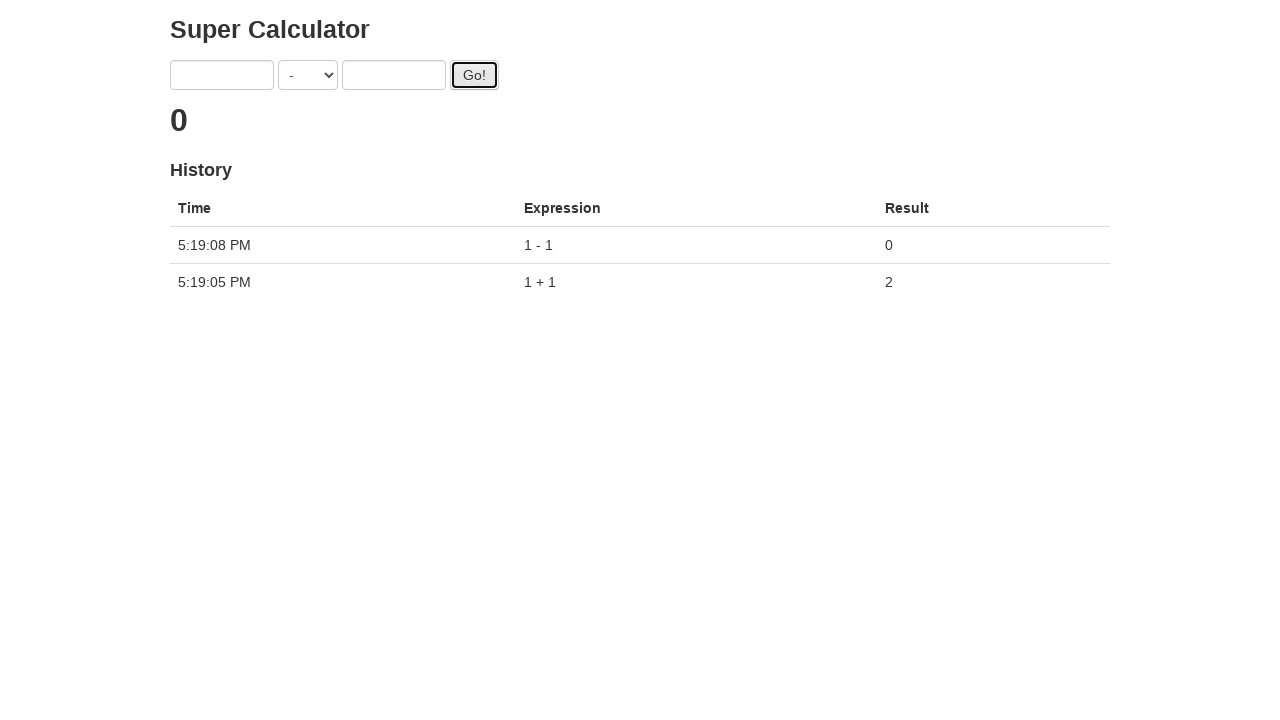

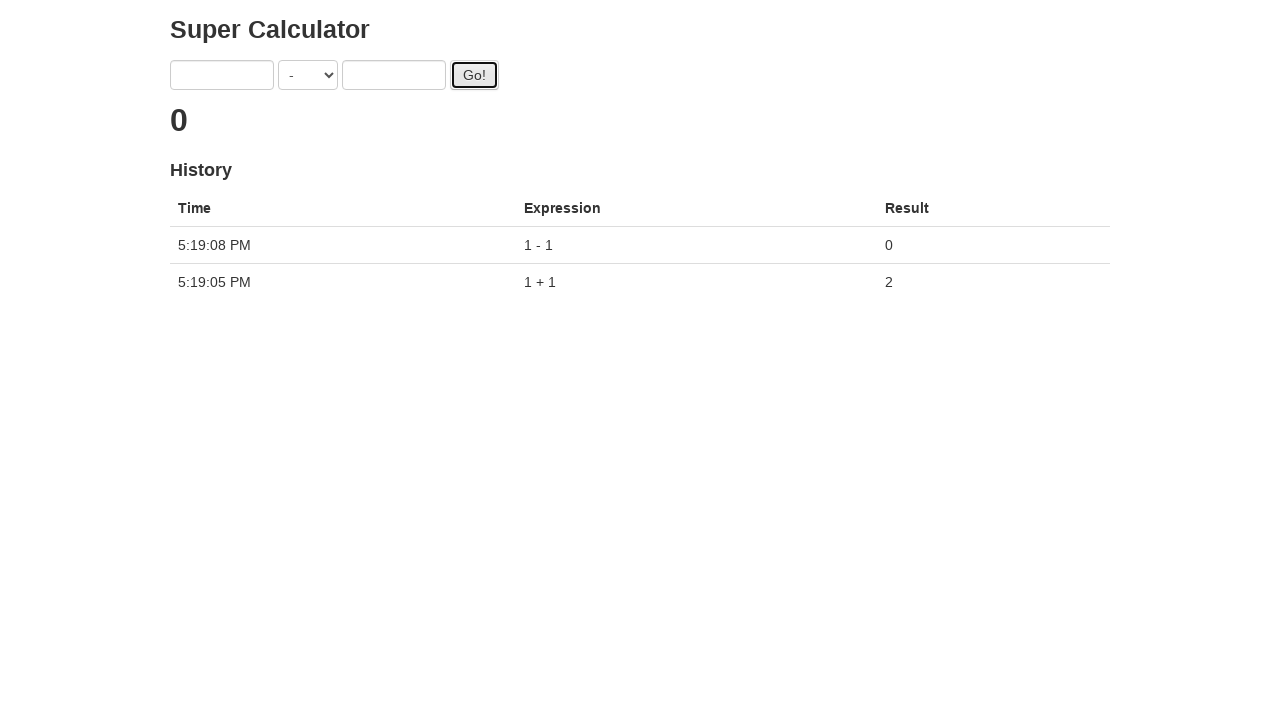